Tests Playwright auto-waiting behavior by clicking an AJAX button and verifying that text content loads after waiting for the element to be attached

Starting URL: http://uitestingplayground.com/ajax

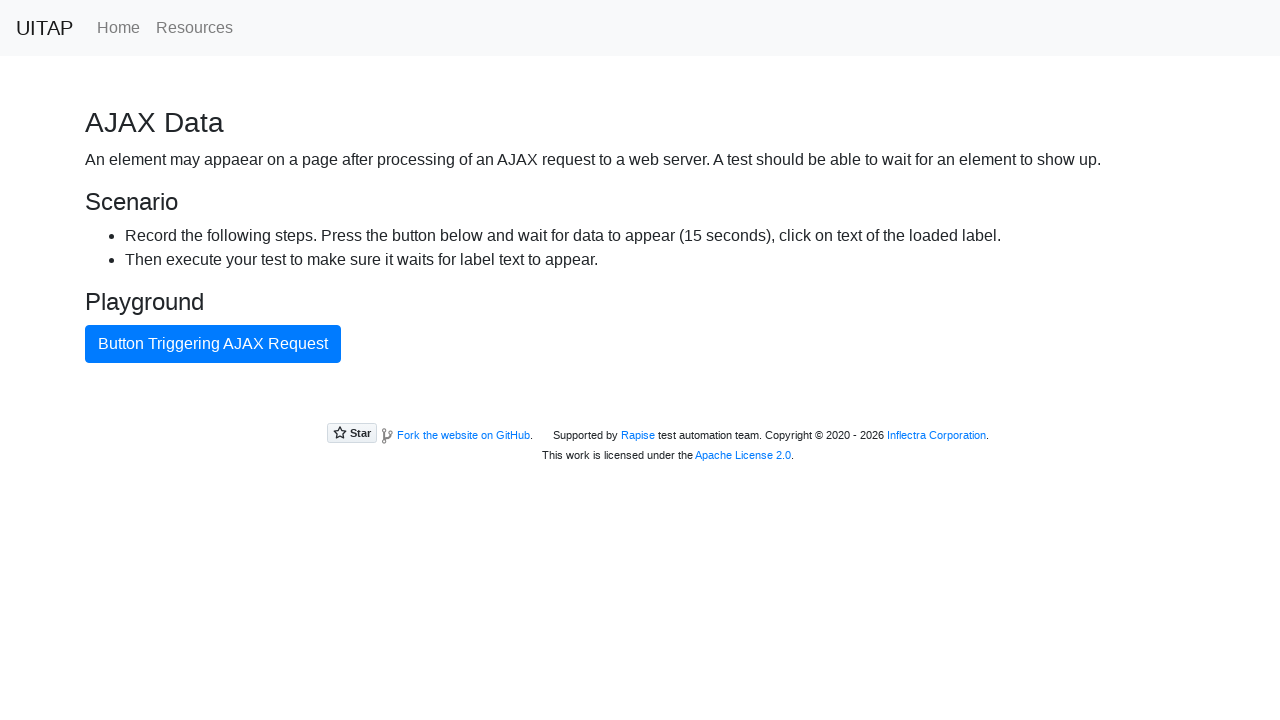

Clicked button triggering AJAX request at (213, 344) on internal:text="Button Triggering AJAX Request"i
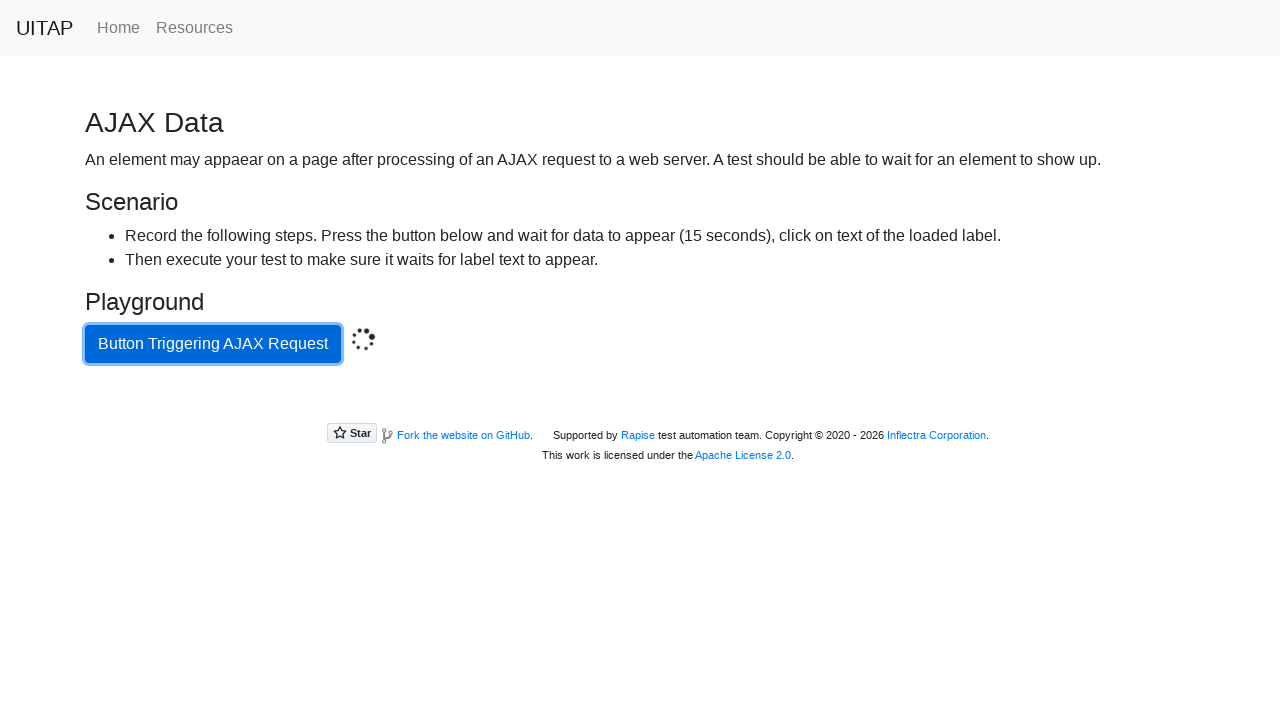

Success element with AJAX response attached to DOM
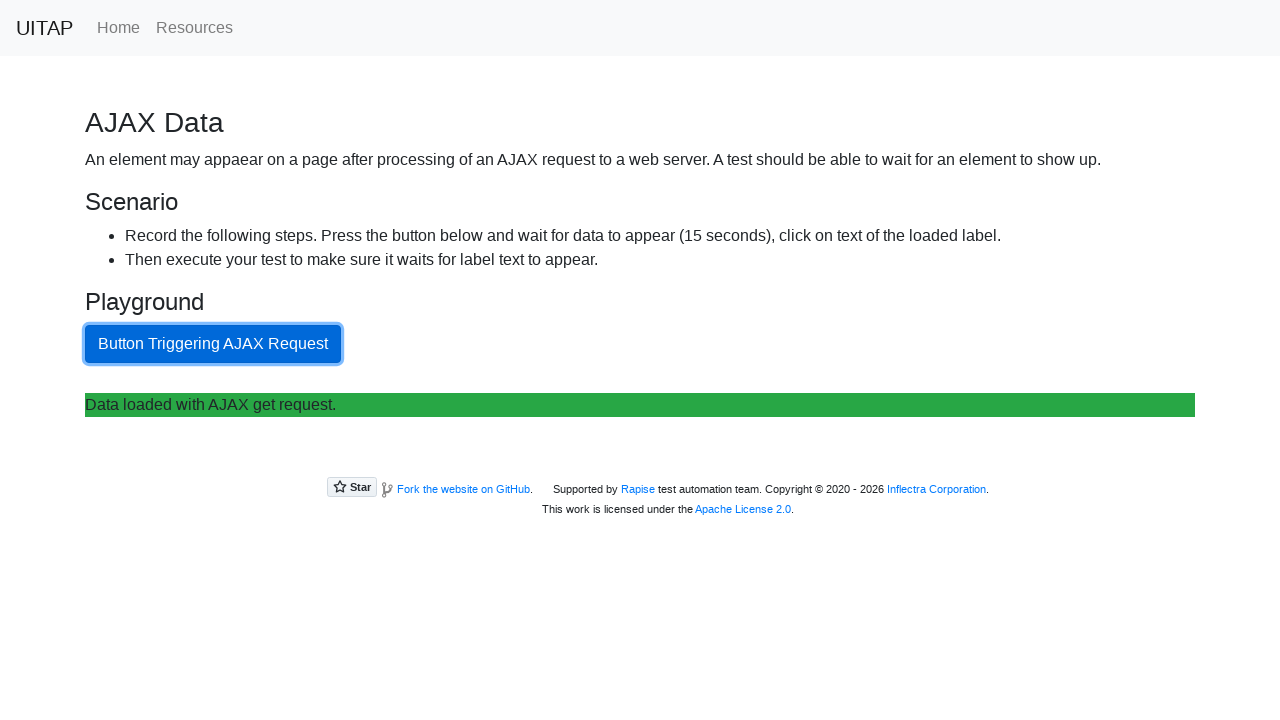

Retrieved text content from success element
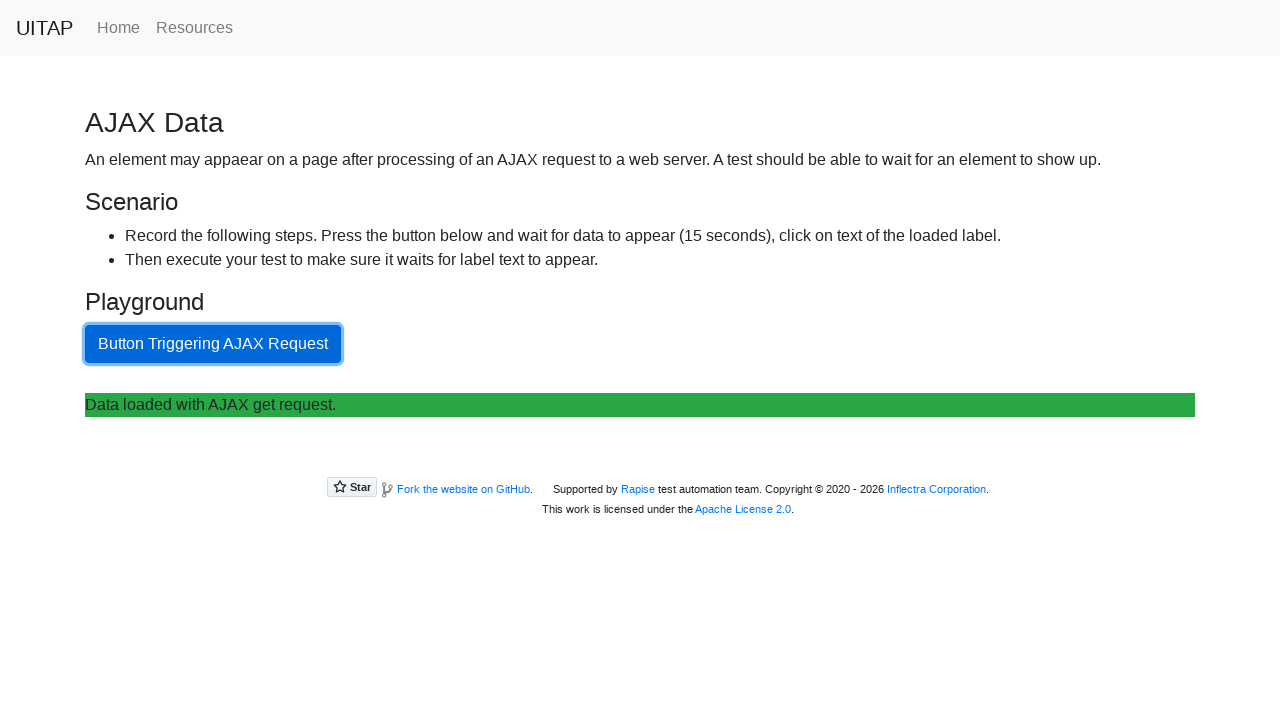

Verified expected AJAX response text is present
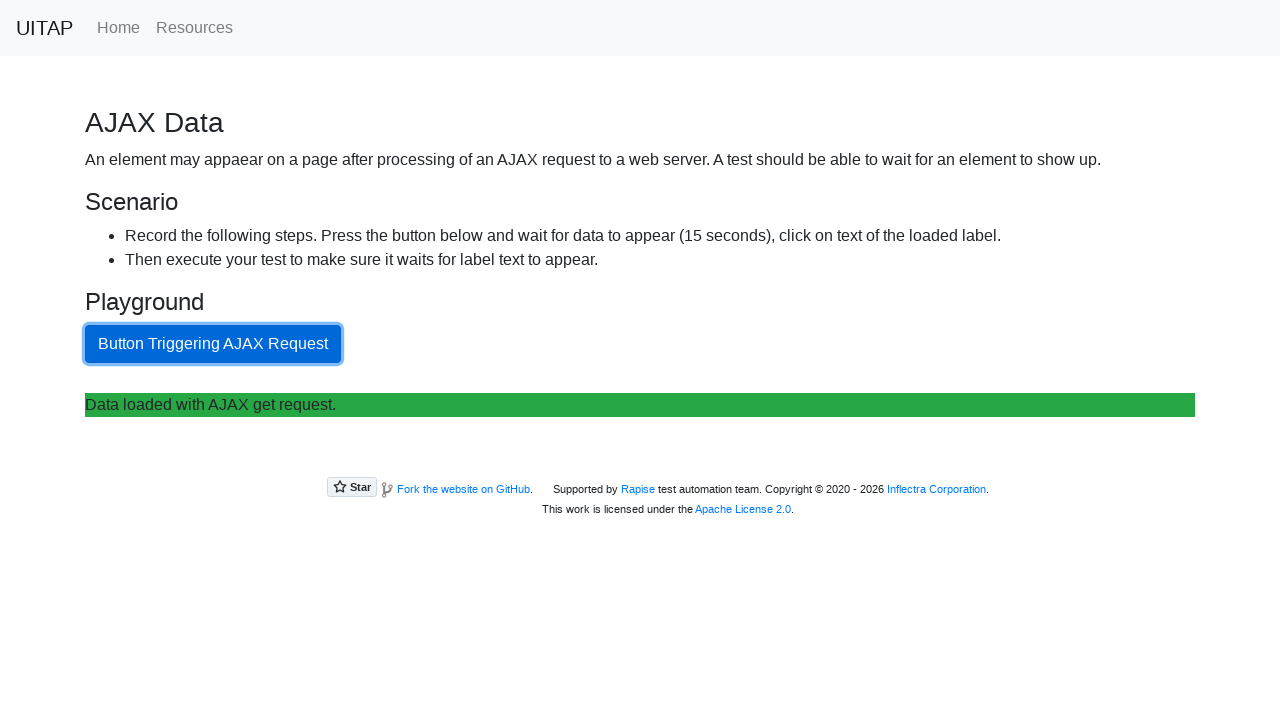

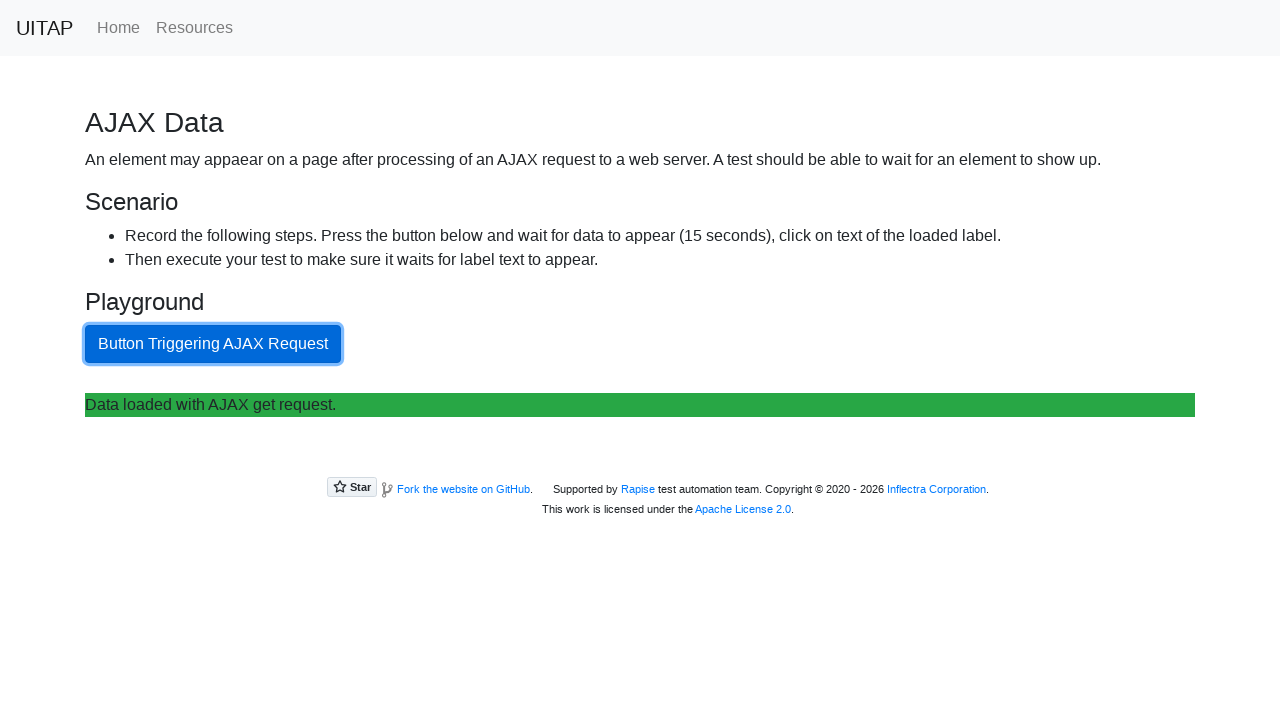